Opens the Brickseek Target inventory checker page

Starting URL: https://brickseek.com/target-inventory-checker

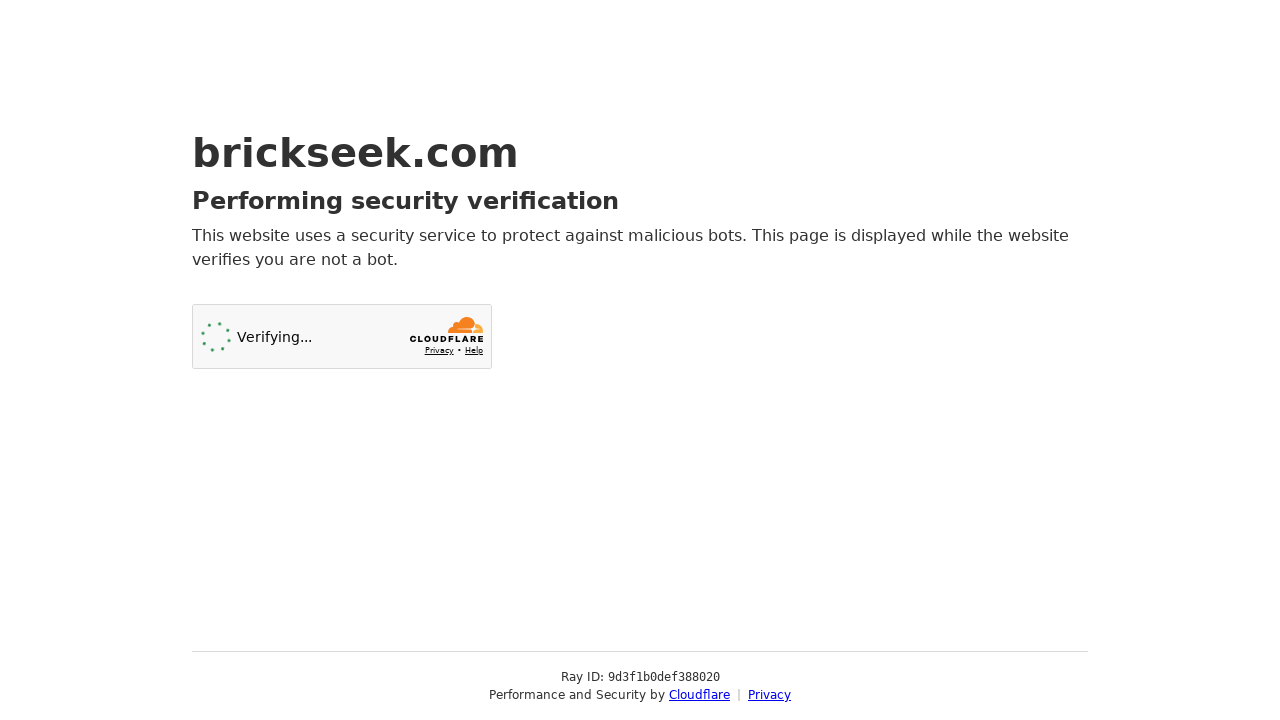

Navigated to Brickseek Target inventory checker page
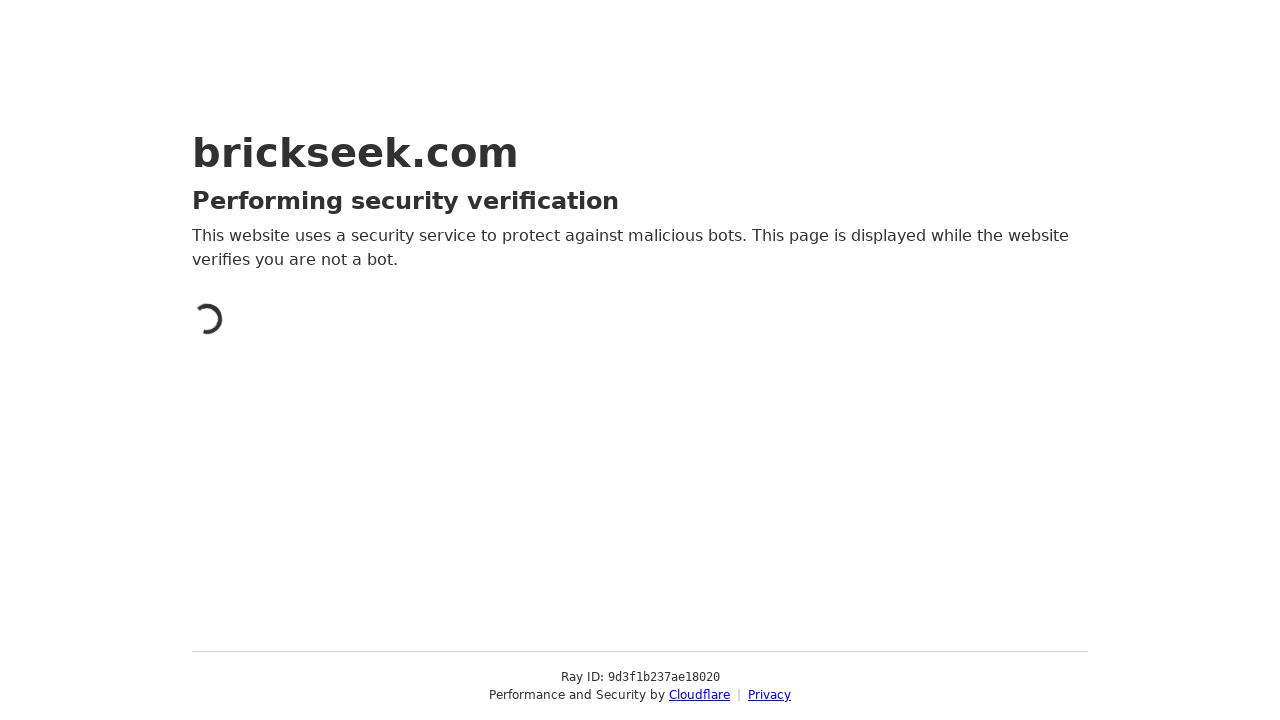

Brickseek Target inventory checker page opened successfully
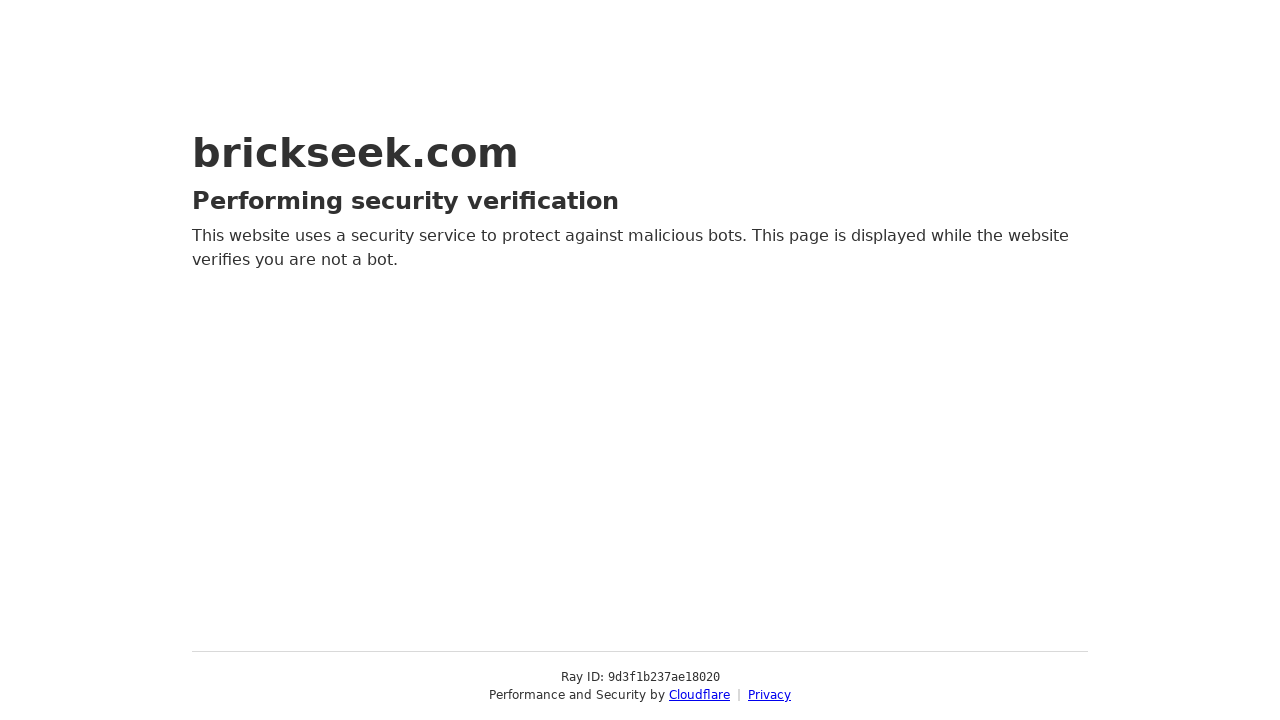

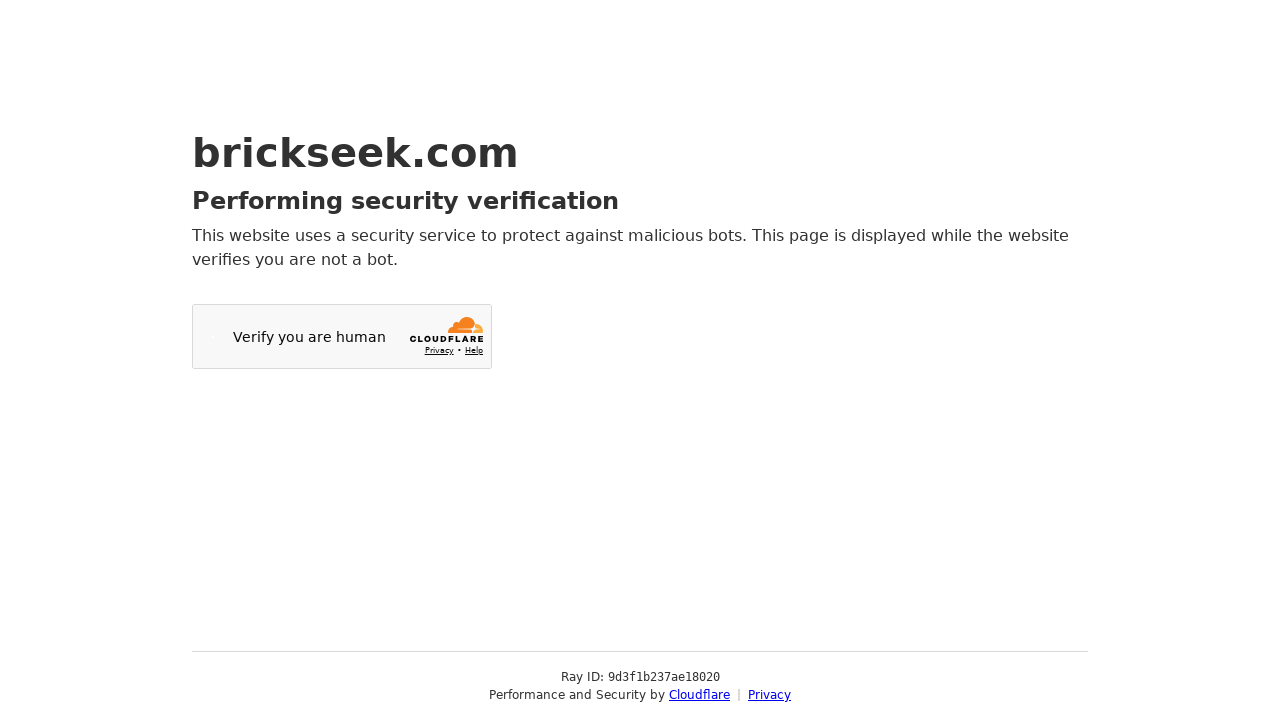